Opens a new window by clicking the New Window button and then closes it

Starting URL: https://practice-automation.com/window-operations/

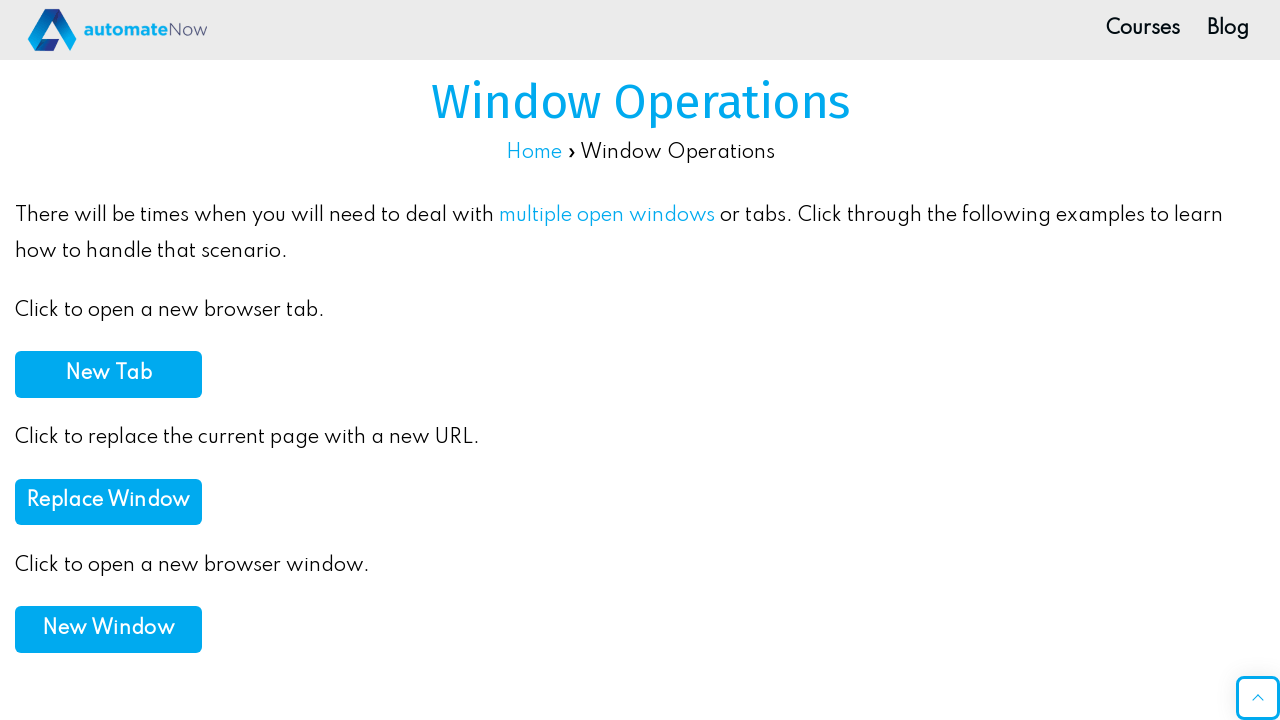

Clicked New Window button to open a new window at (108, 630) on button[onclick="newWindow()"]
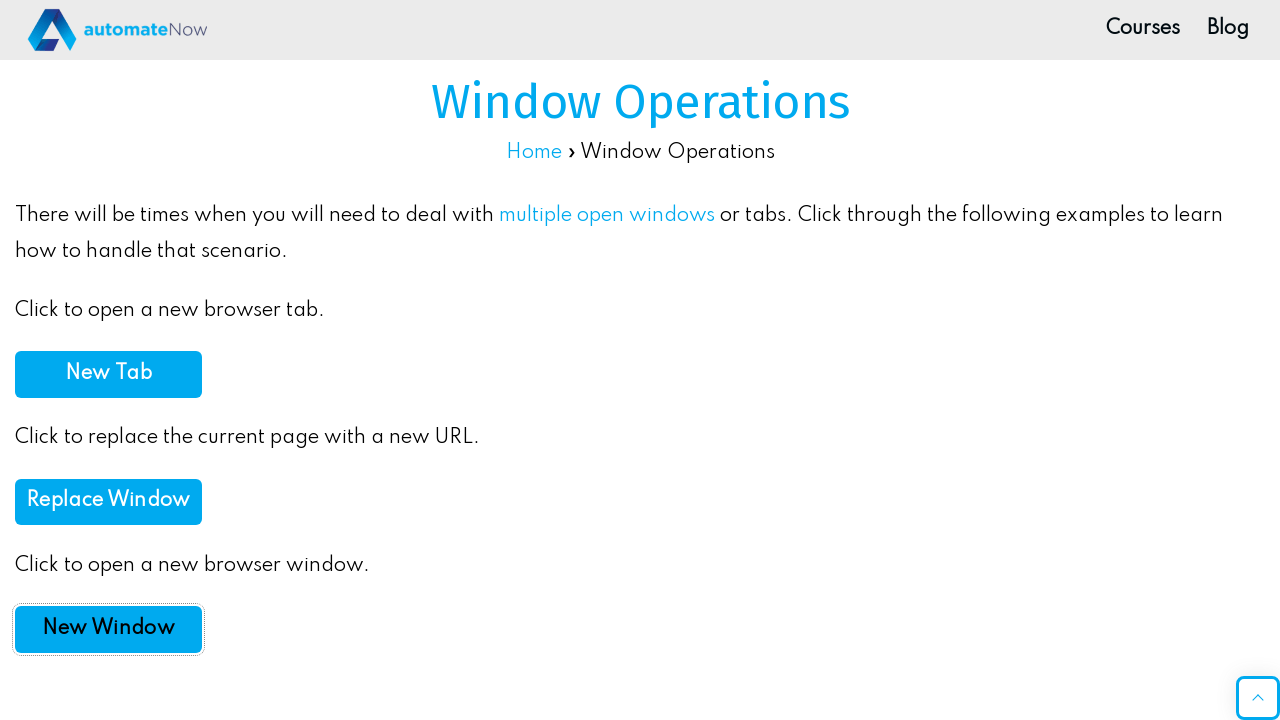

New window opened and reference captured
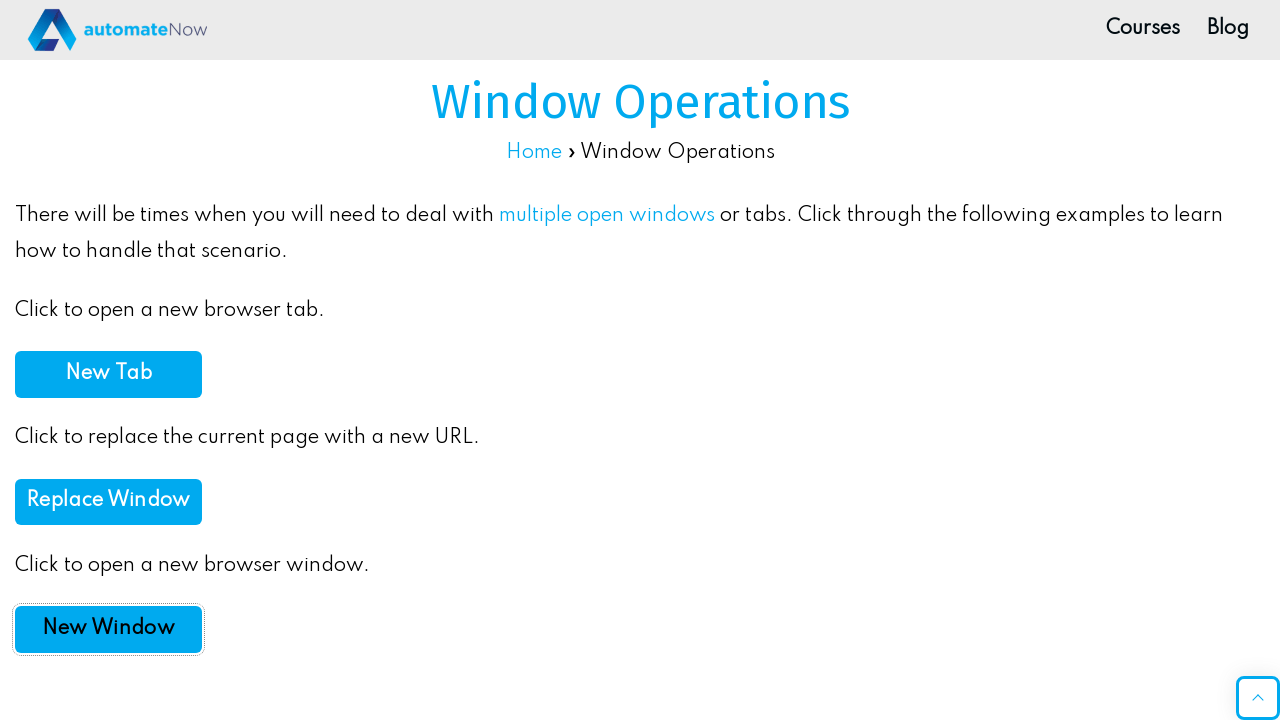

Closed the new window
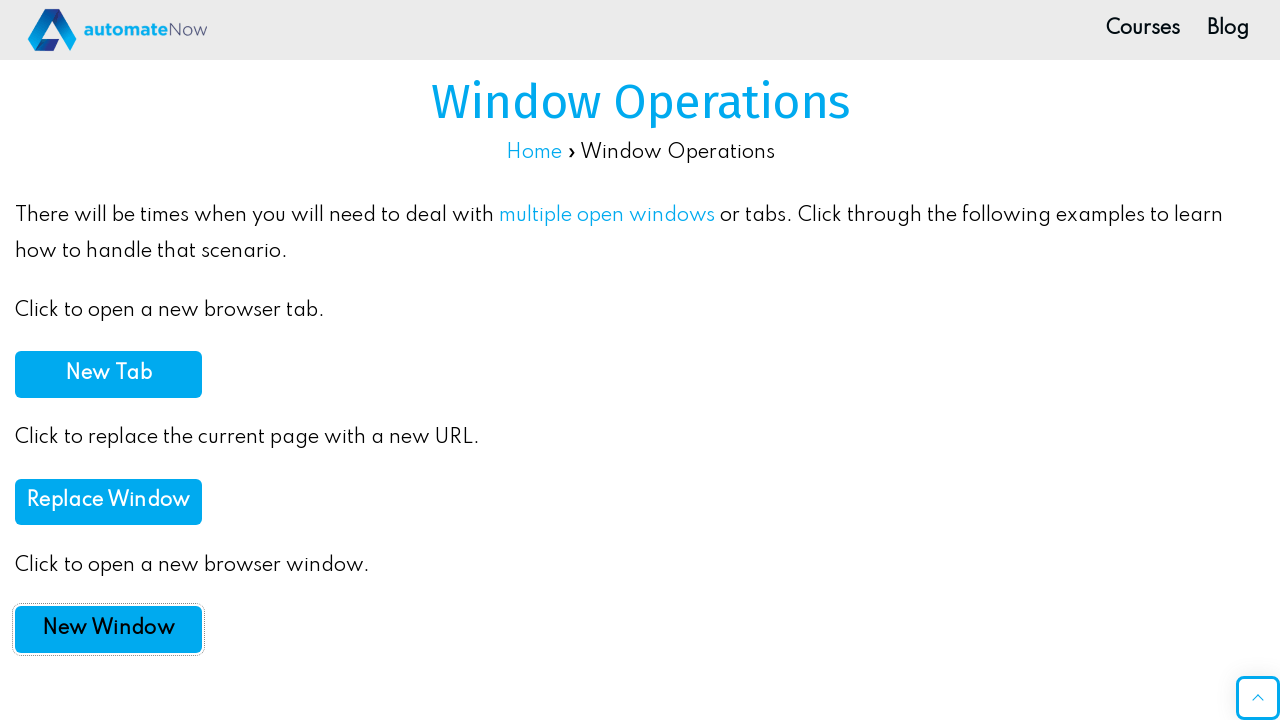

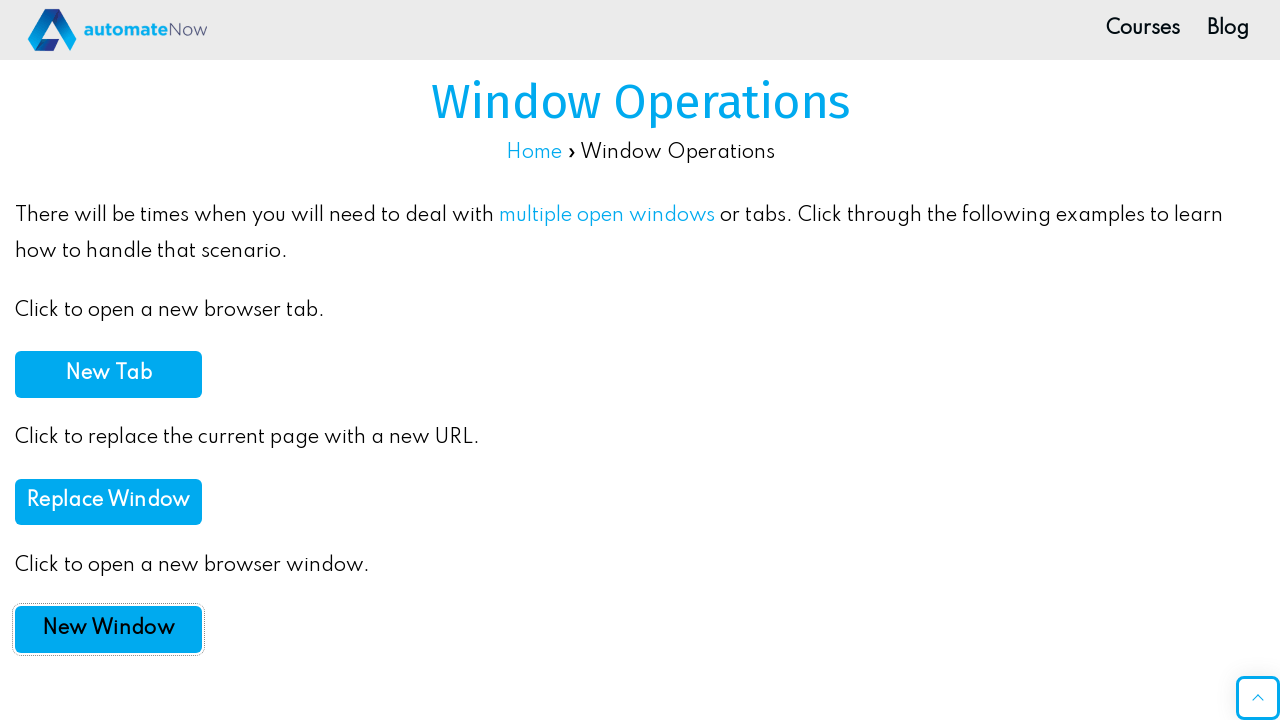